Tests adding a todo item and marking it as completed

Starting URL: https://demo.playwright.dev/todomvc

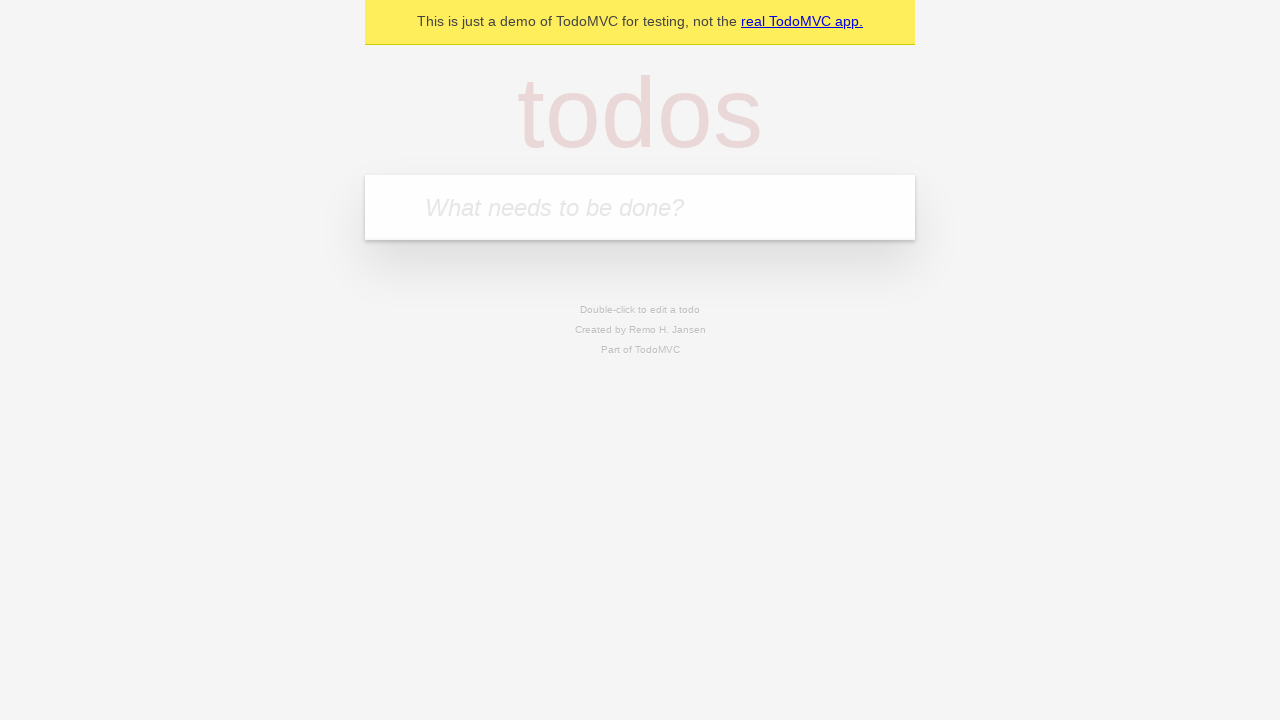

Filled new todo input with 'Complete this task' on .new-todo
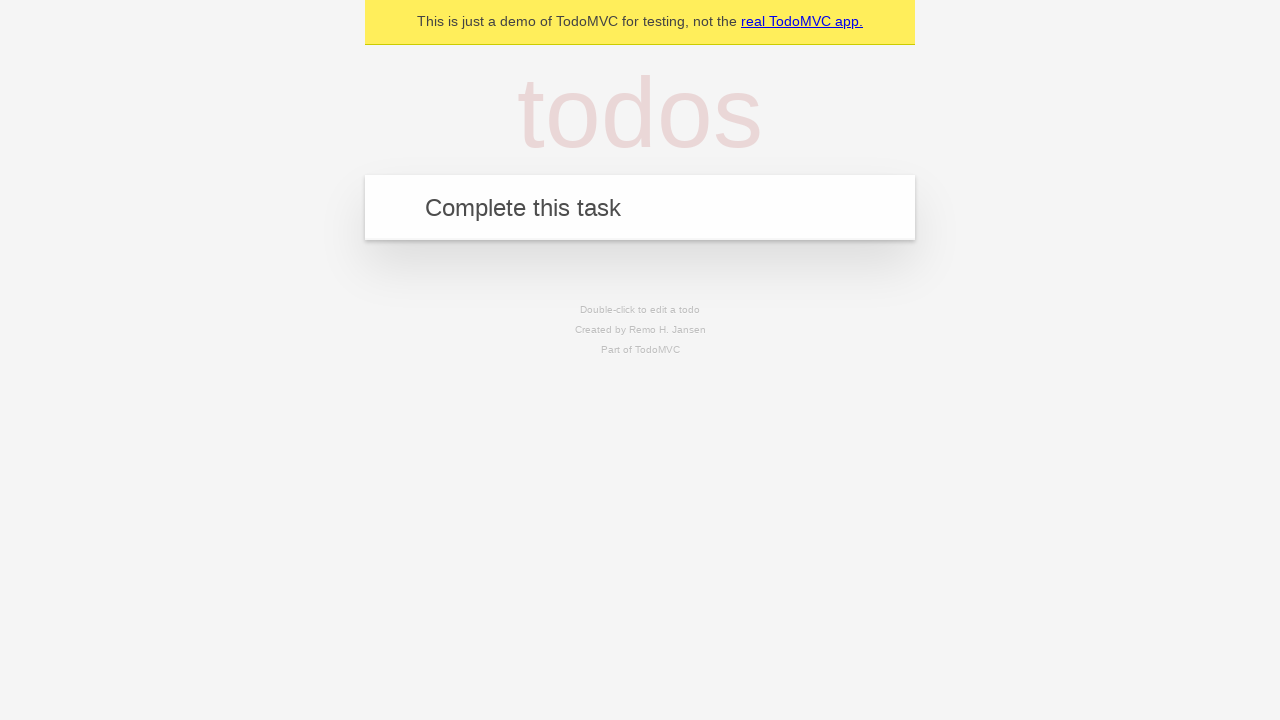

Pressed Enter to add the todo item on .new-todo
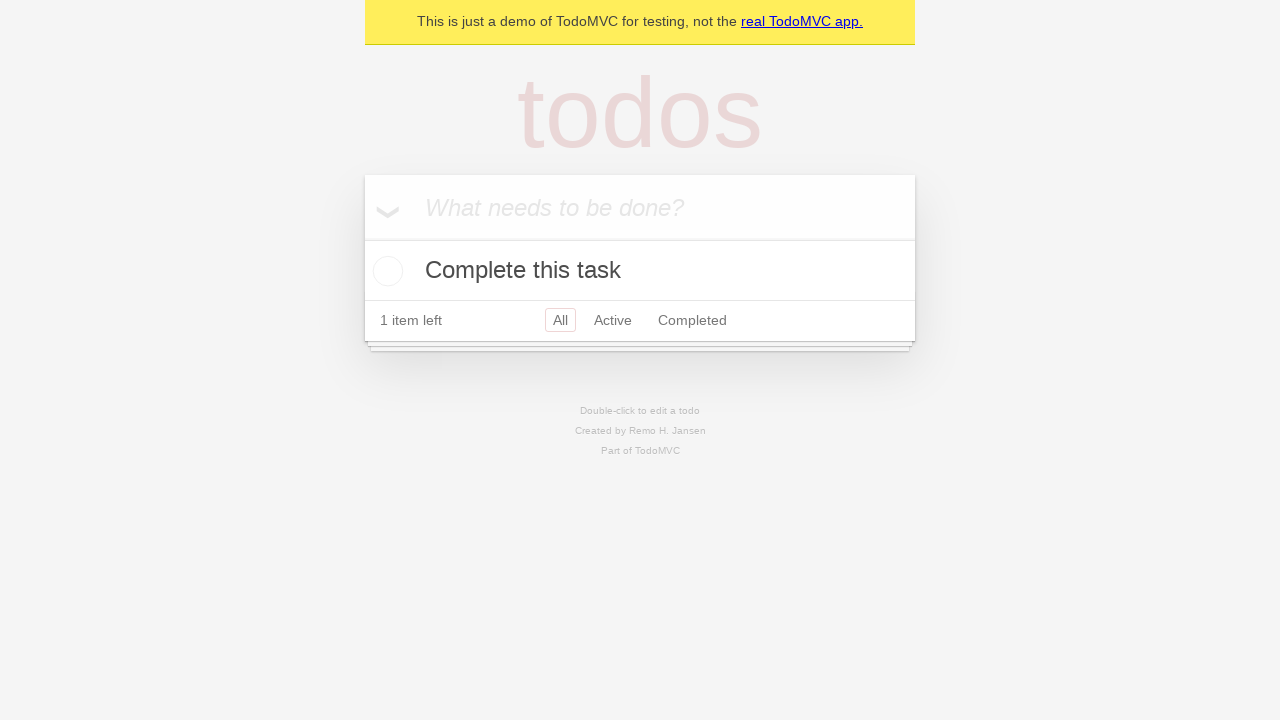

Todo item appeared in the list
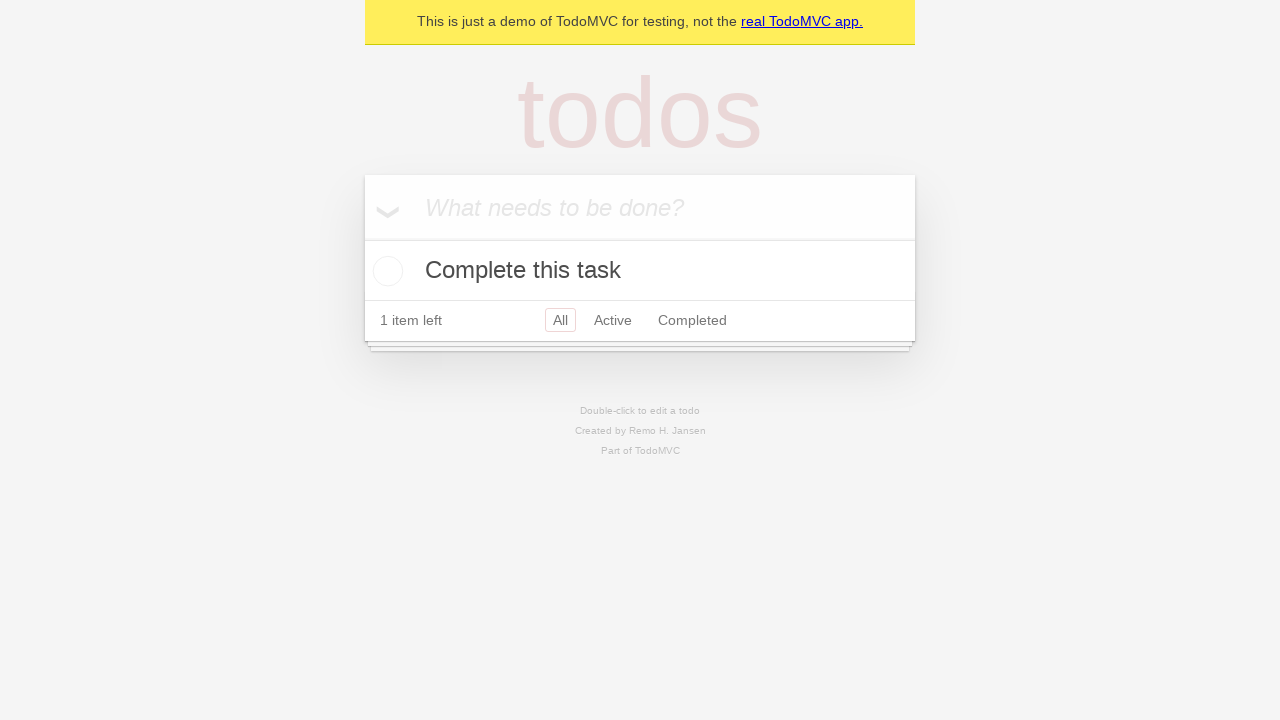

Clicked checkbox to mark todo as completed at (385, 271) on .todo-list li .toggle
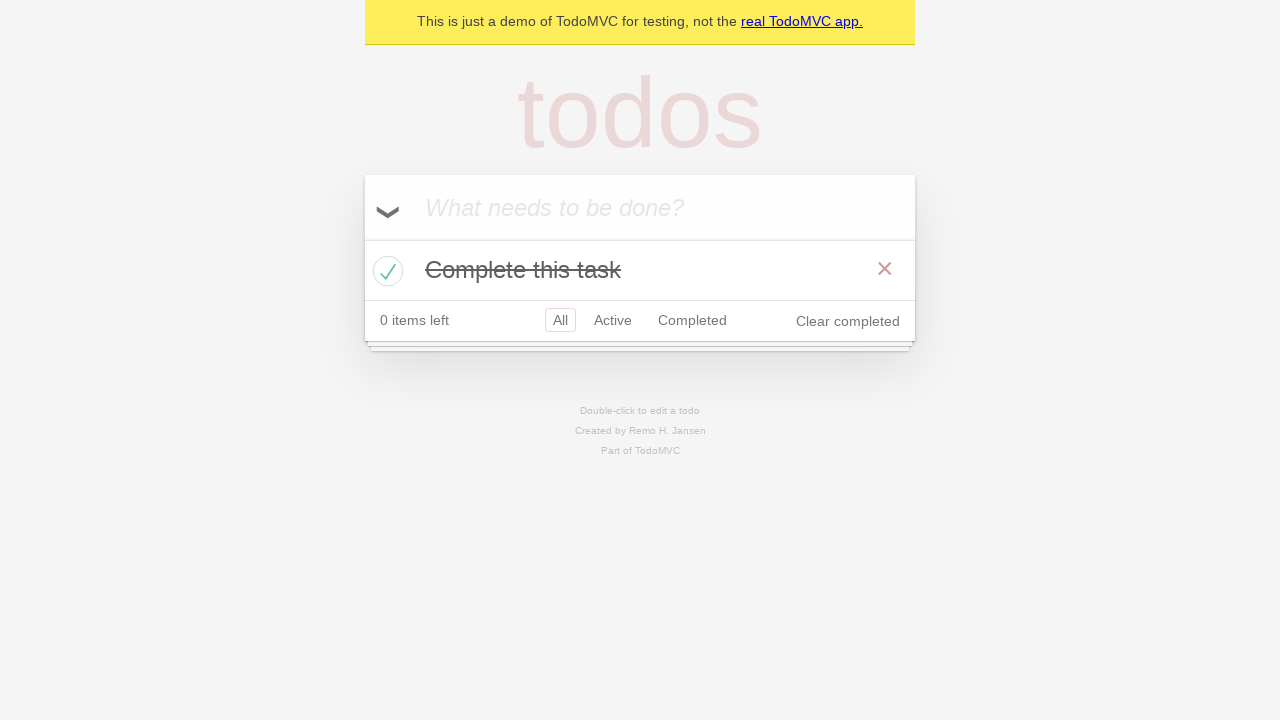

Todo item marked as completed with completed class
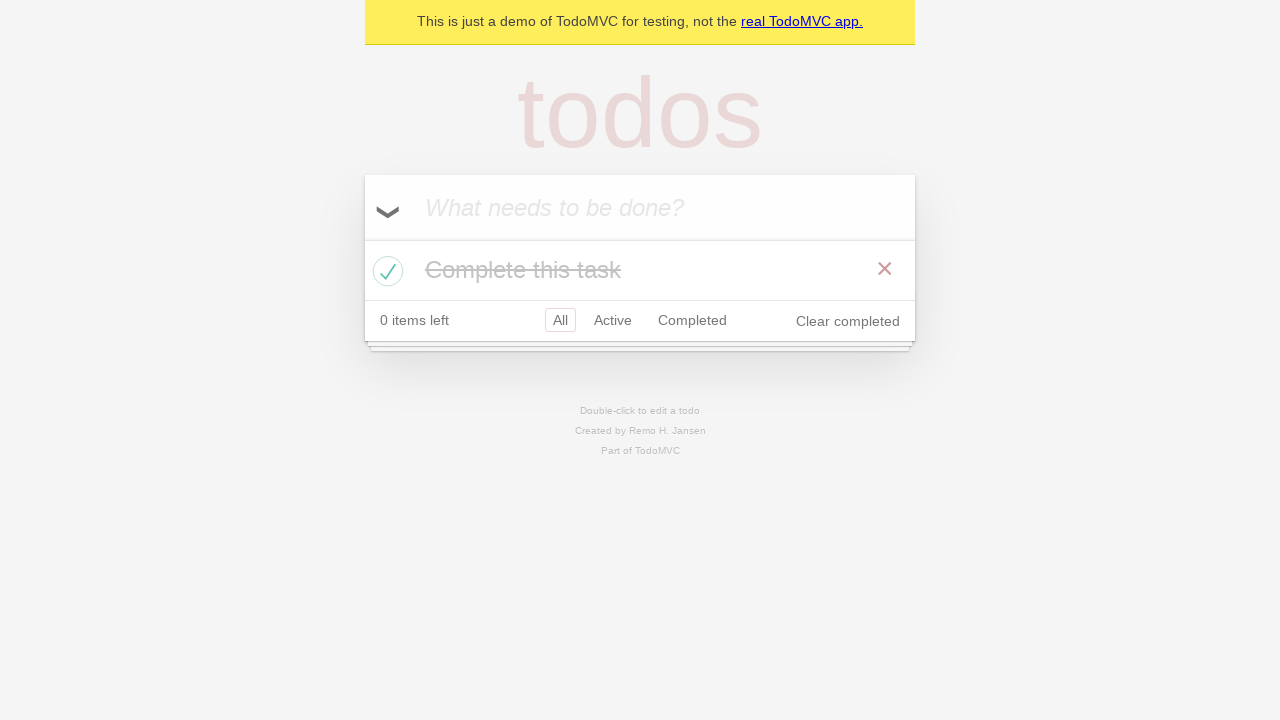

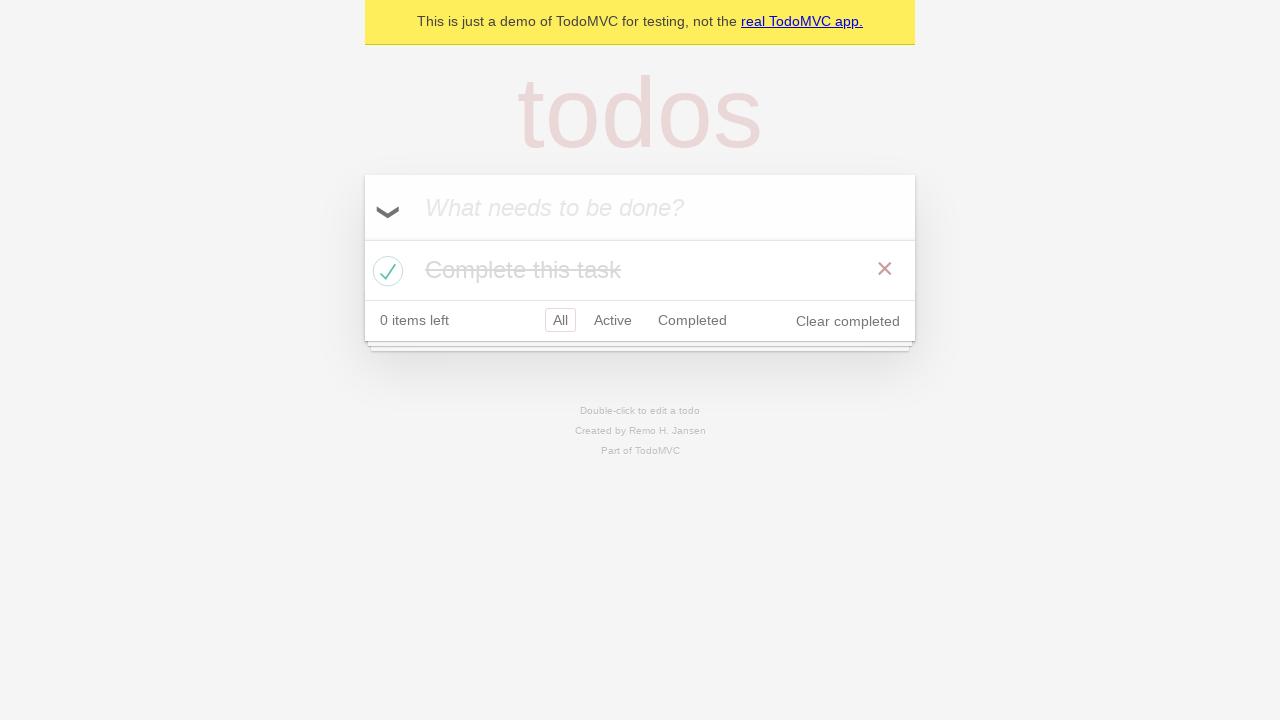